Tests keyboard key press functionality by sending SPACE and LEFT arrow keys and verifying the displayed result

Starting URL: http://the-internet.herokuapp.com/key_presses

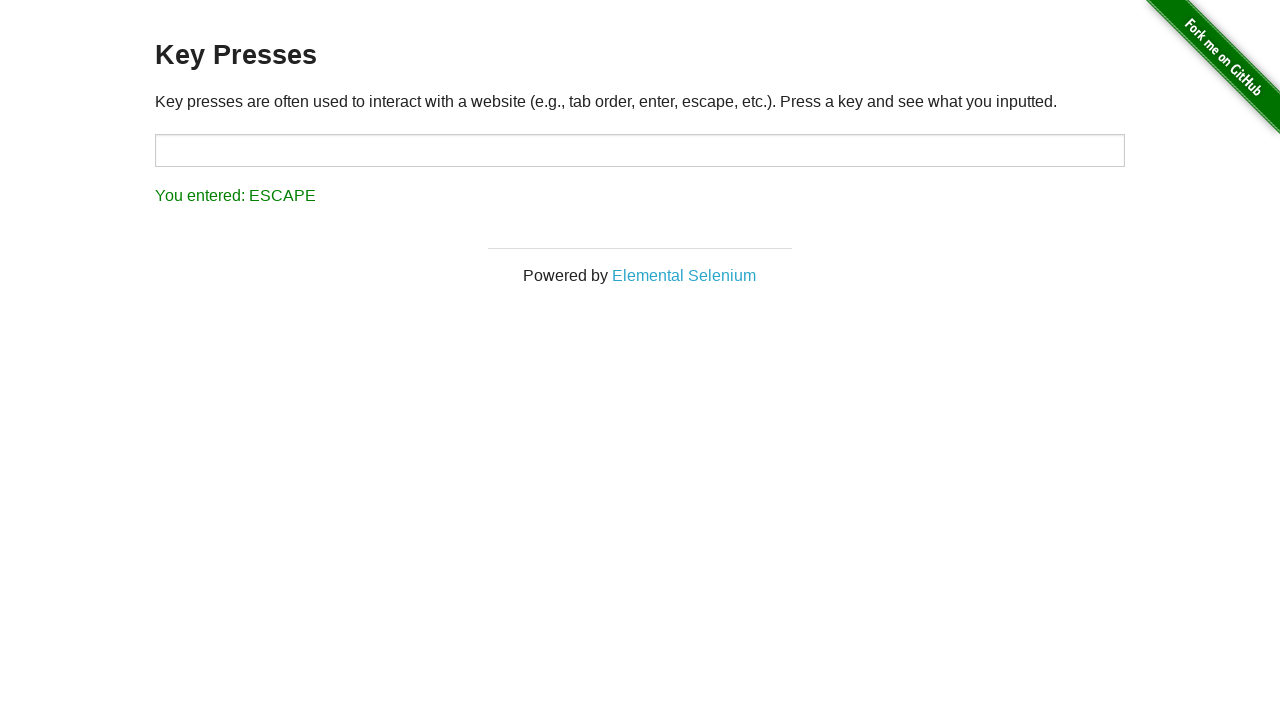

Pressed SPACE key in content area on #content
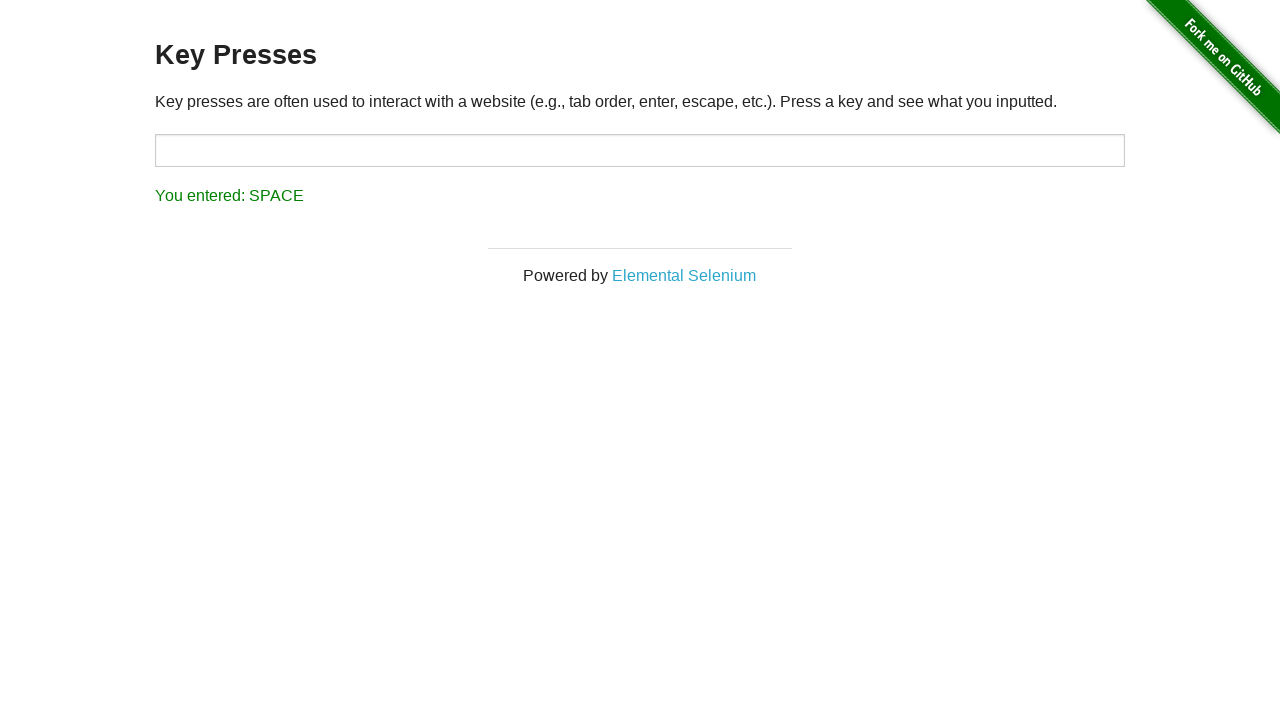

Verified SPACE key was registered in result
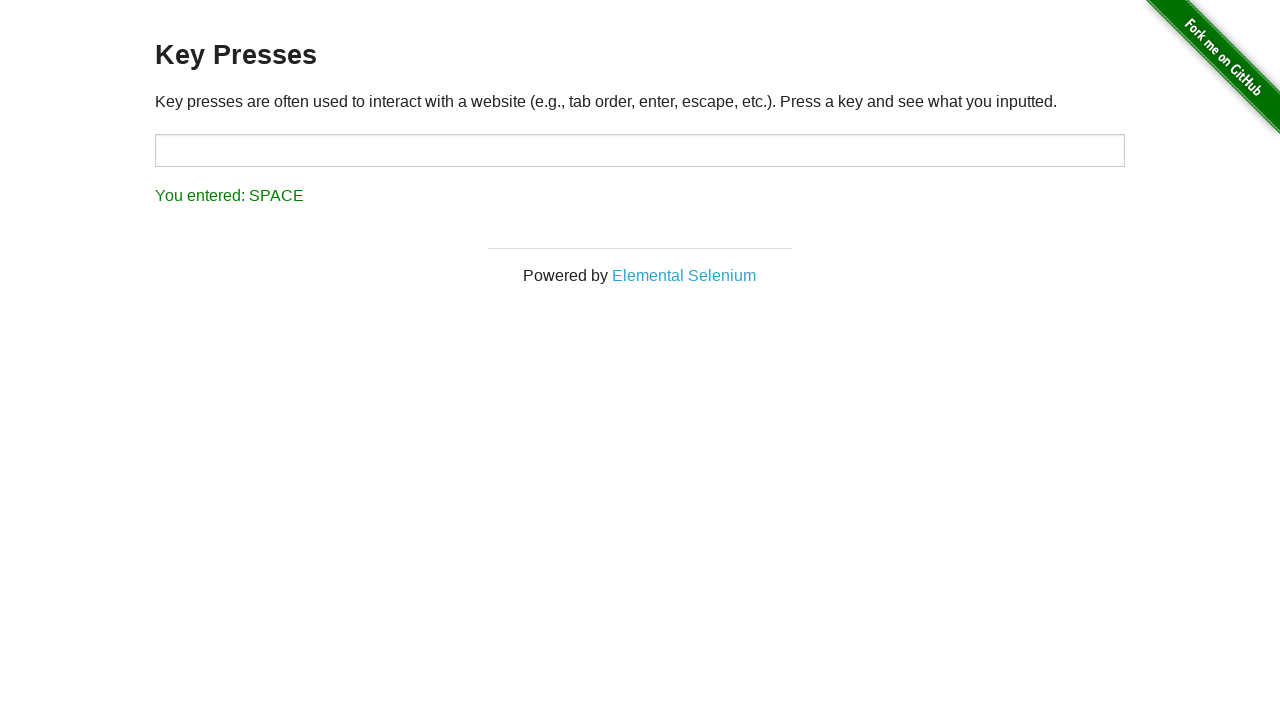

Pressed LEFT arrow key
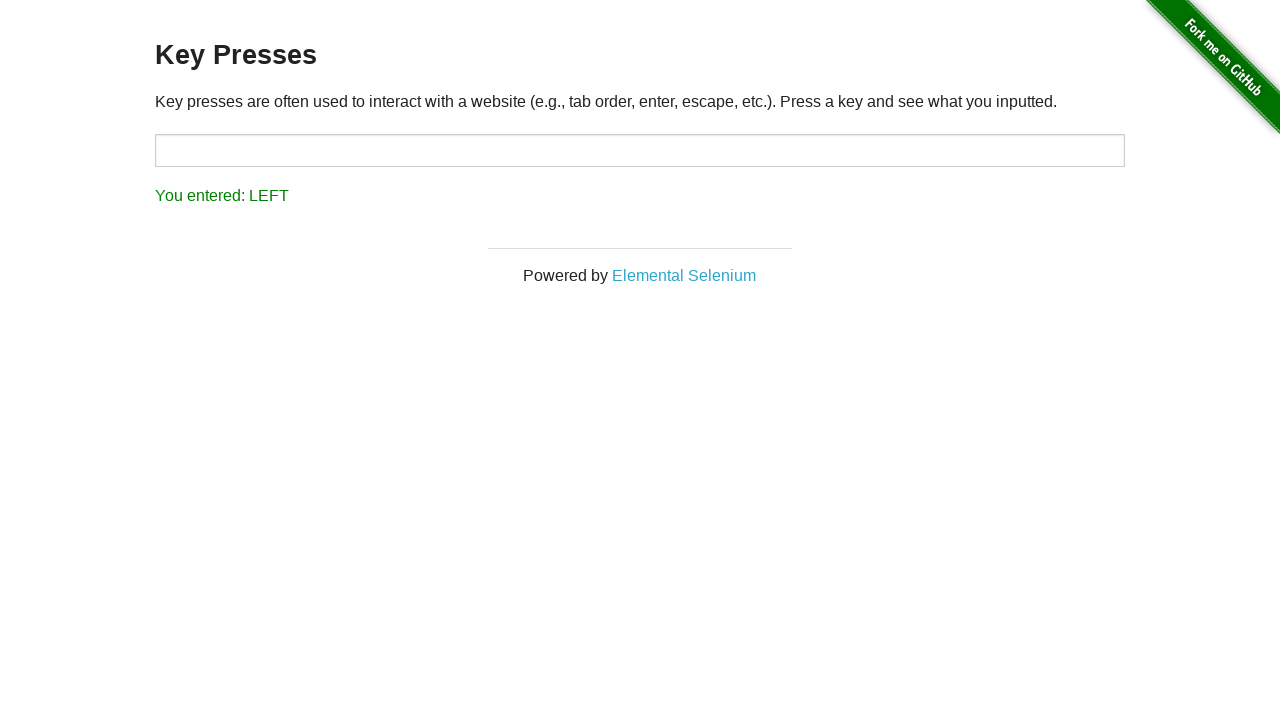

Verified LEFT arrow key was registered in result
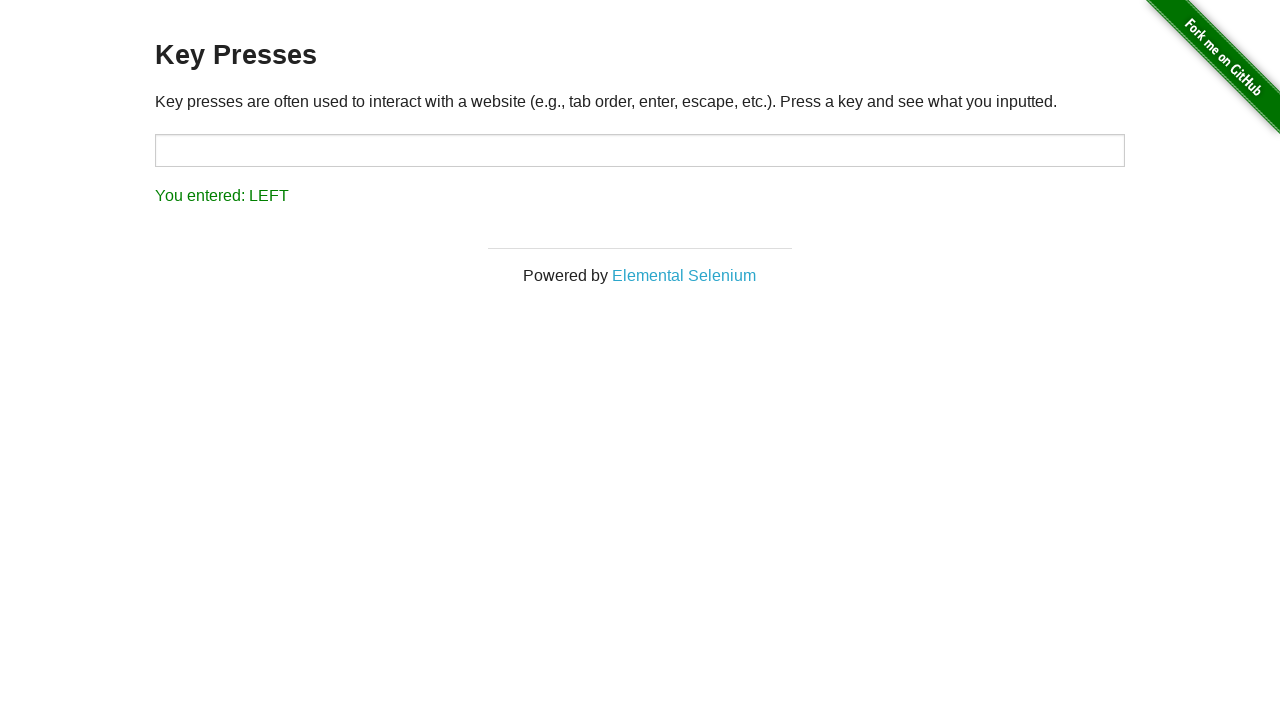

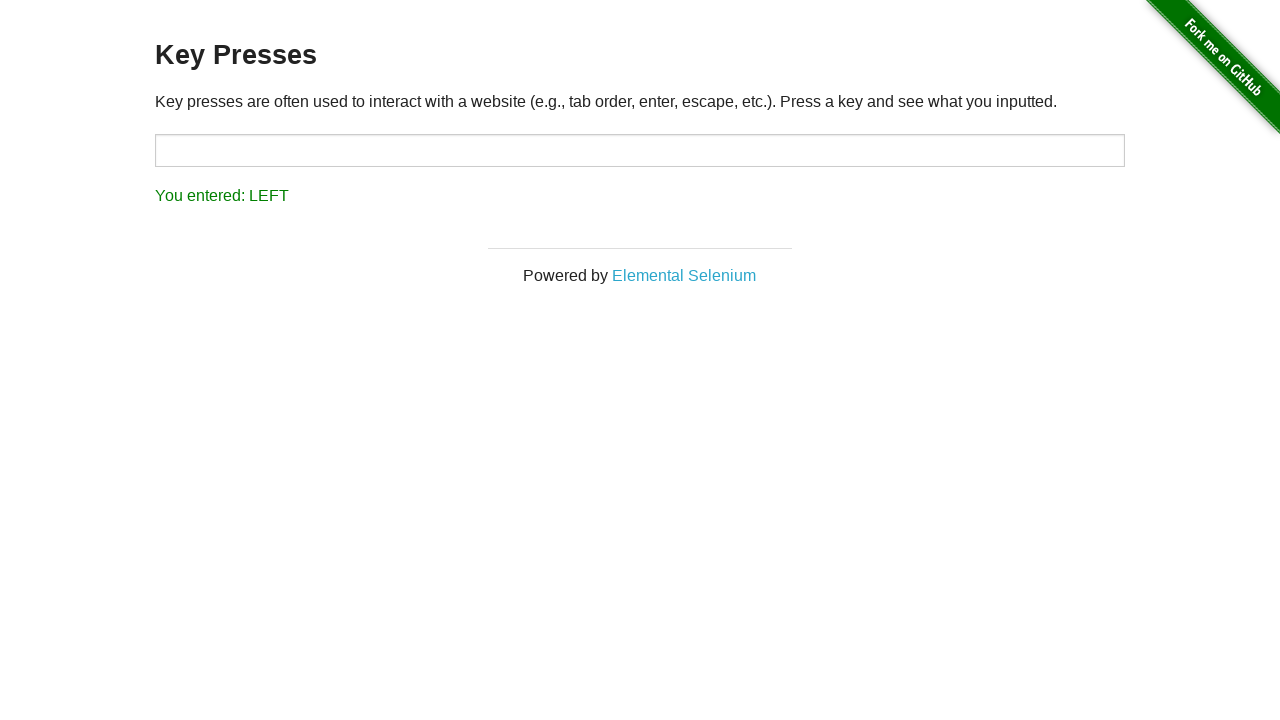